Navigates to The Internet test site, clicks on the Add/Remove Elements link, adds 9 elements by clicking the "Add Element" button, and verifies the elements were added

Starting URL: https://the-internet.herokuapp.com

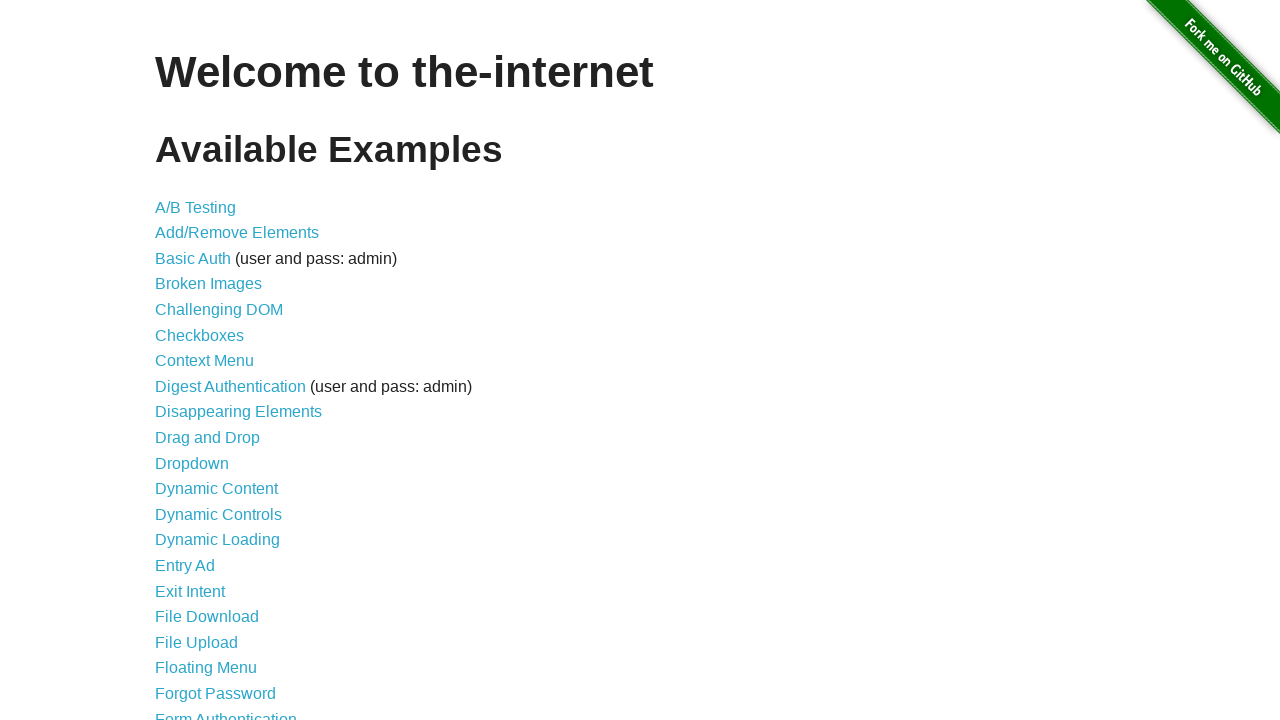

Navigated to The Internet test site
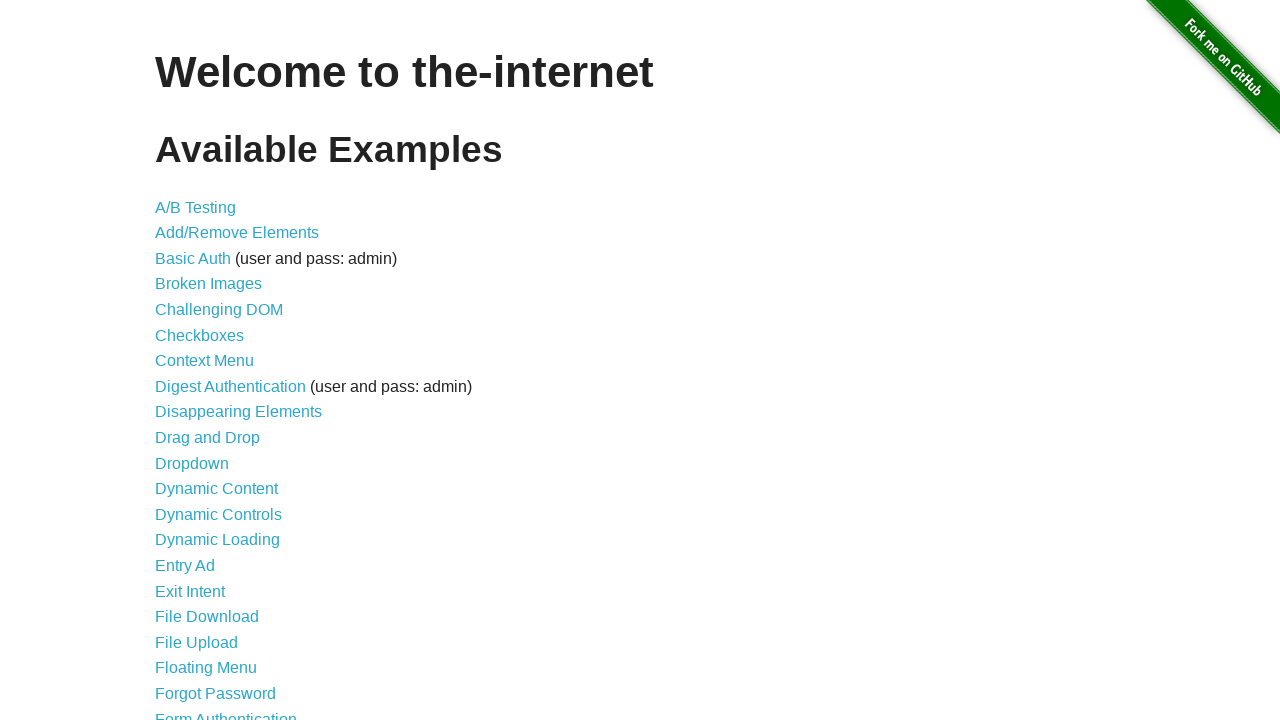

Clicked on Add/Remove Elements link at (237, 233) on a[href='/add_remove_elements/']
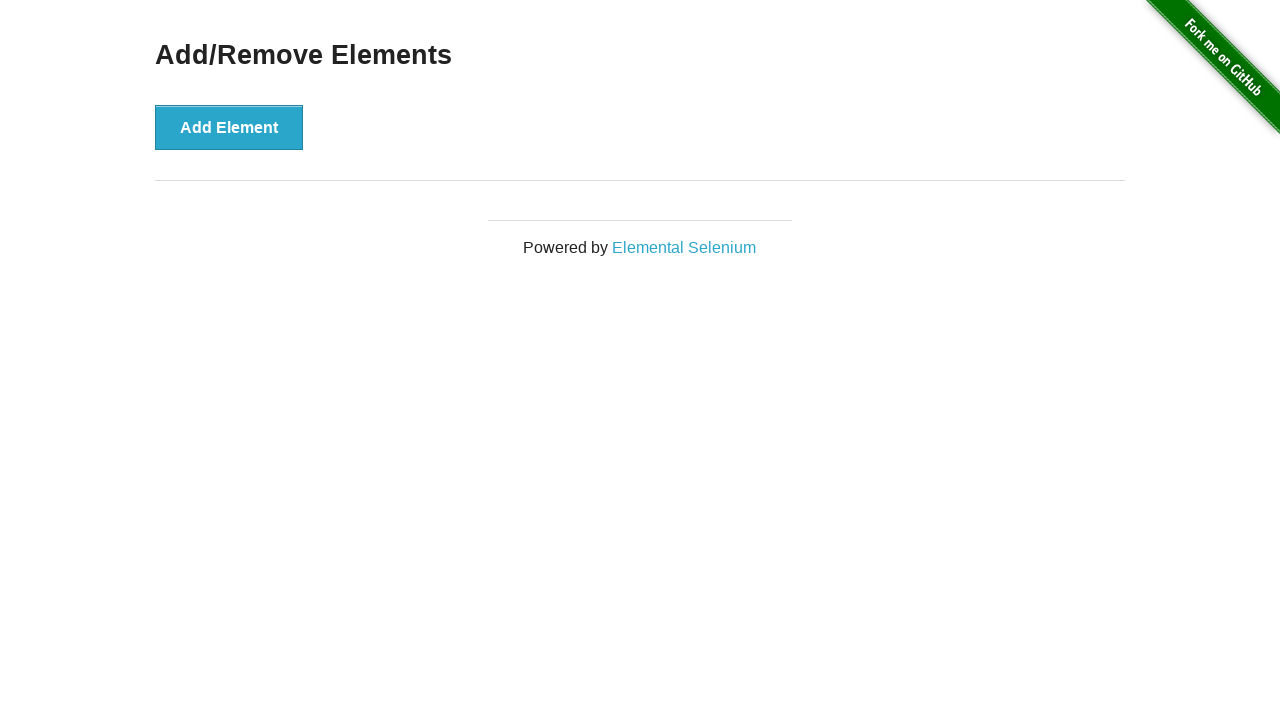

Add Element button became visible
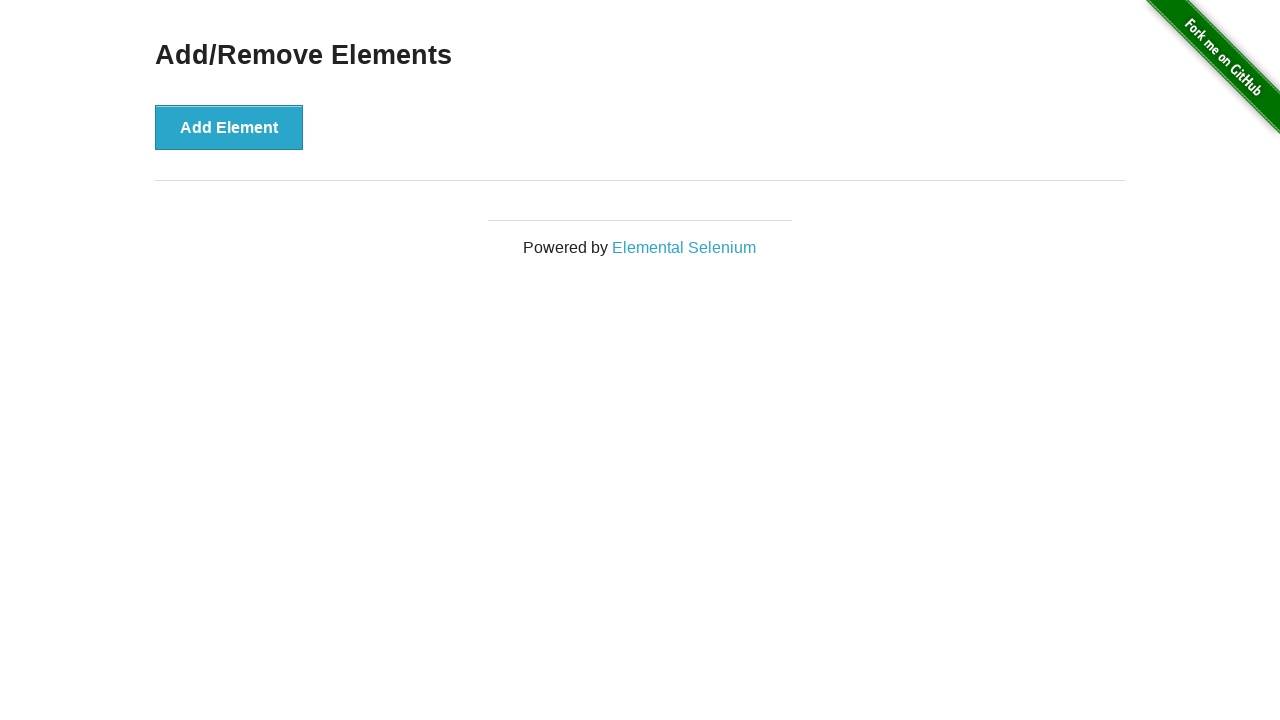

Clicked Add Element button (iteration 1 of 9) at (229, 127) on button[onclick='addElement()']
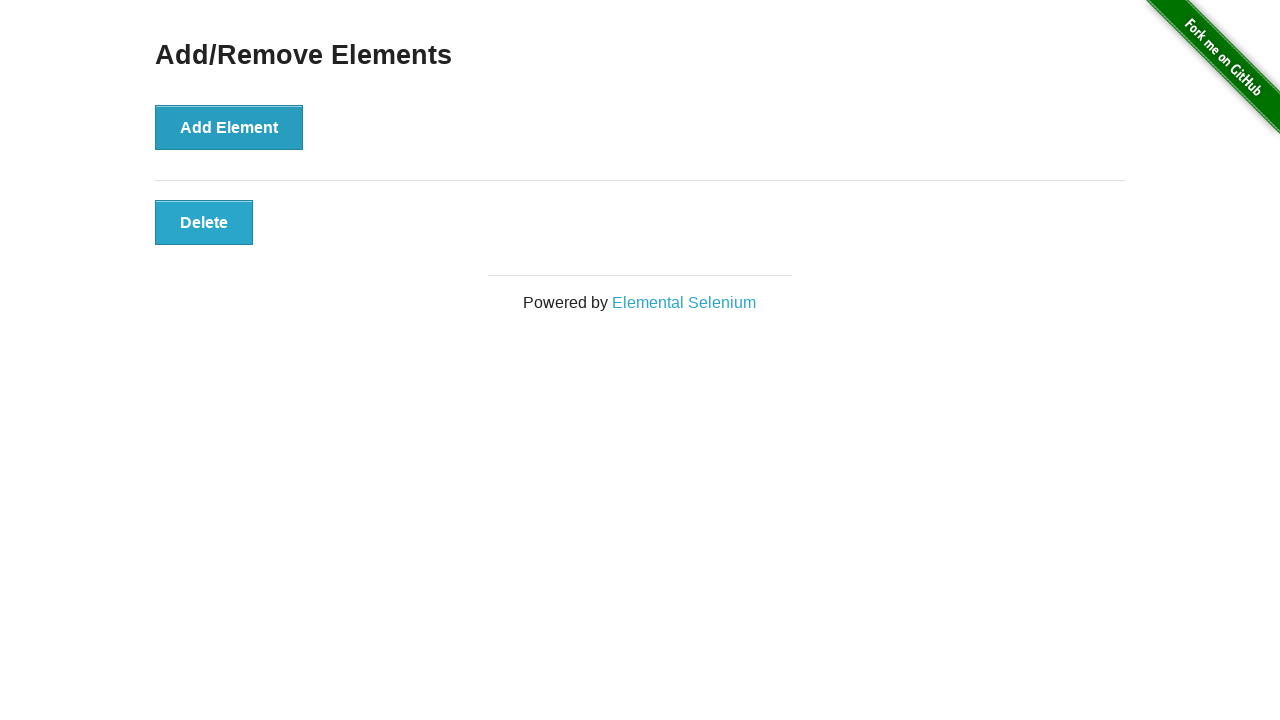

Clicked Add Element button (iteration 2 of 9) at (229, 127) on button[onclick='addElement()']
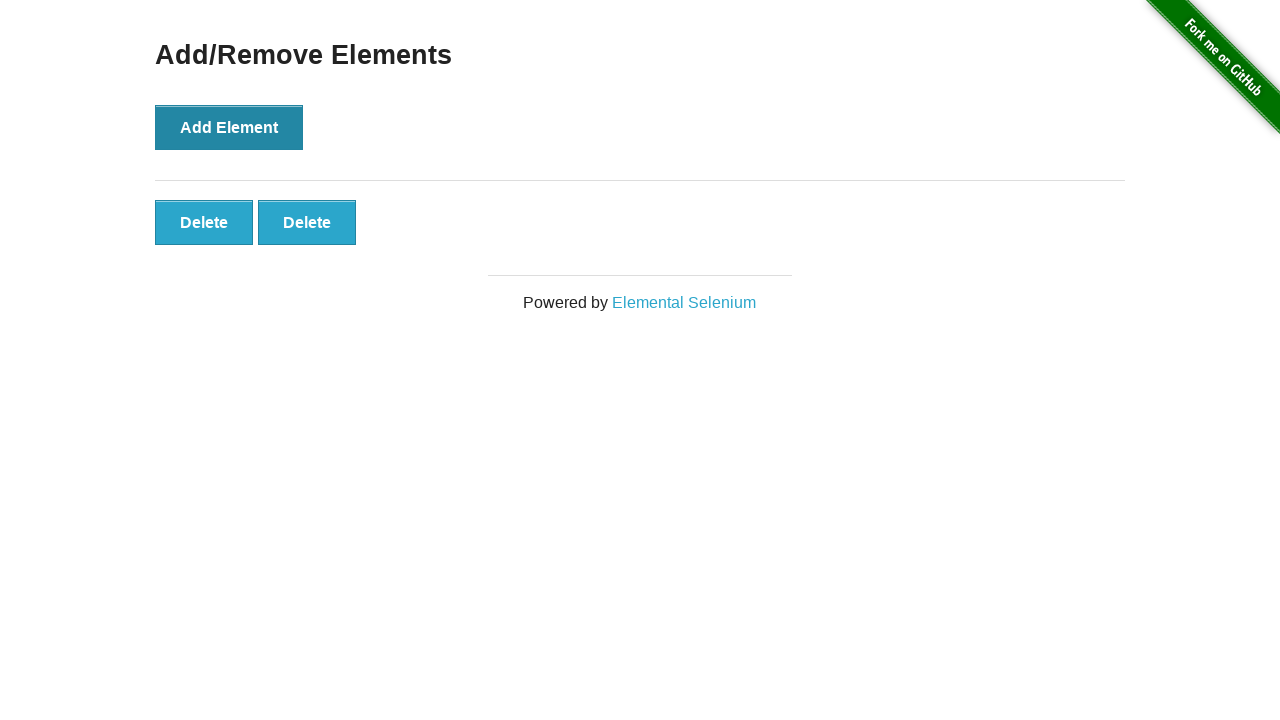

Clicked Add Element button (iteration 3 of 9) at (229, 127) on button[onclick='addElement()']
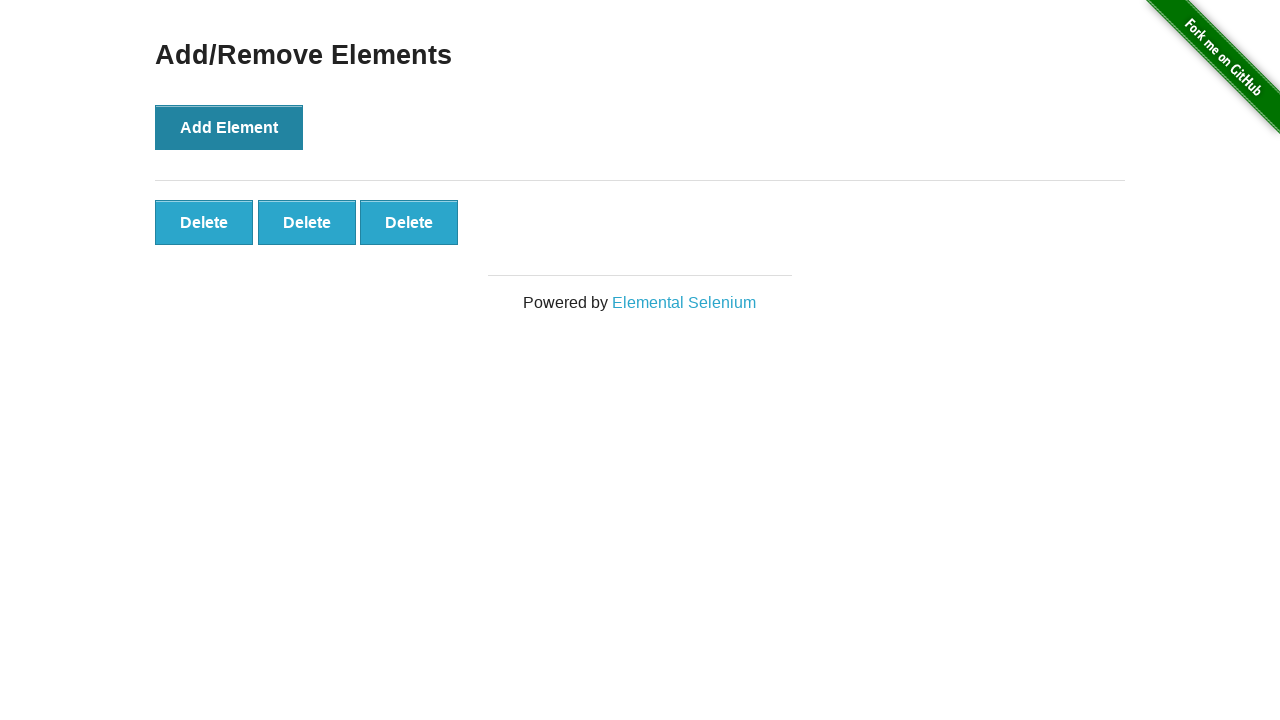

Clicked Add Element button (iteration 4 of 9) at (229, 127) on button[onclick='addElement()']
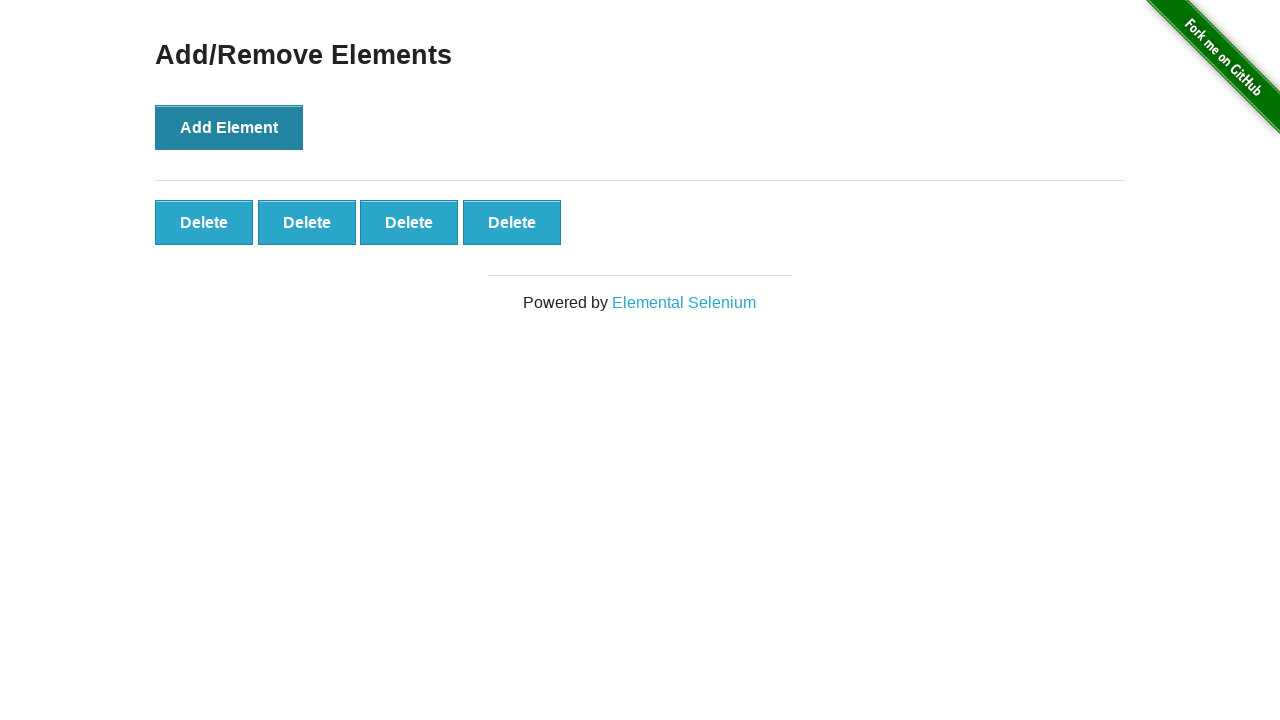

Clicked Add Element button (iteration 5 of 9) at (229, 127) on button[onclick='addElement()']
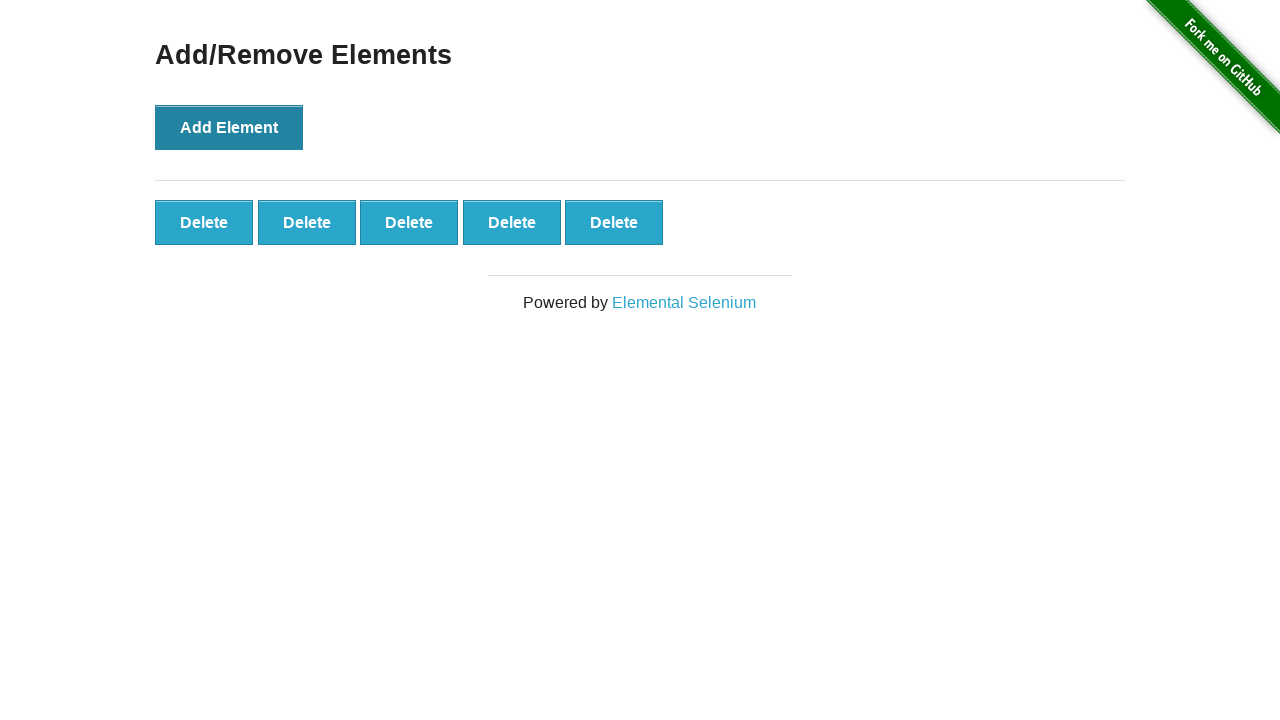

Clicked Add Element button (iteration 6 of 9) at (229, 127) on button[onclick='addElement()']
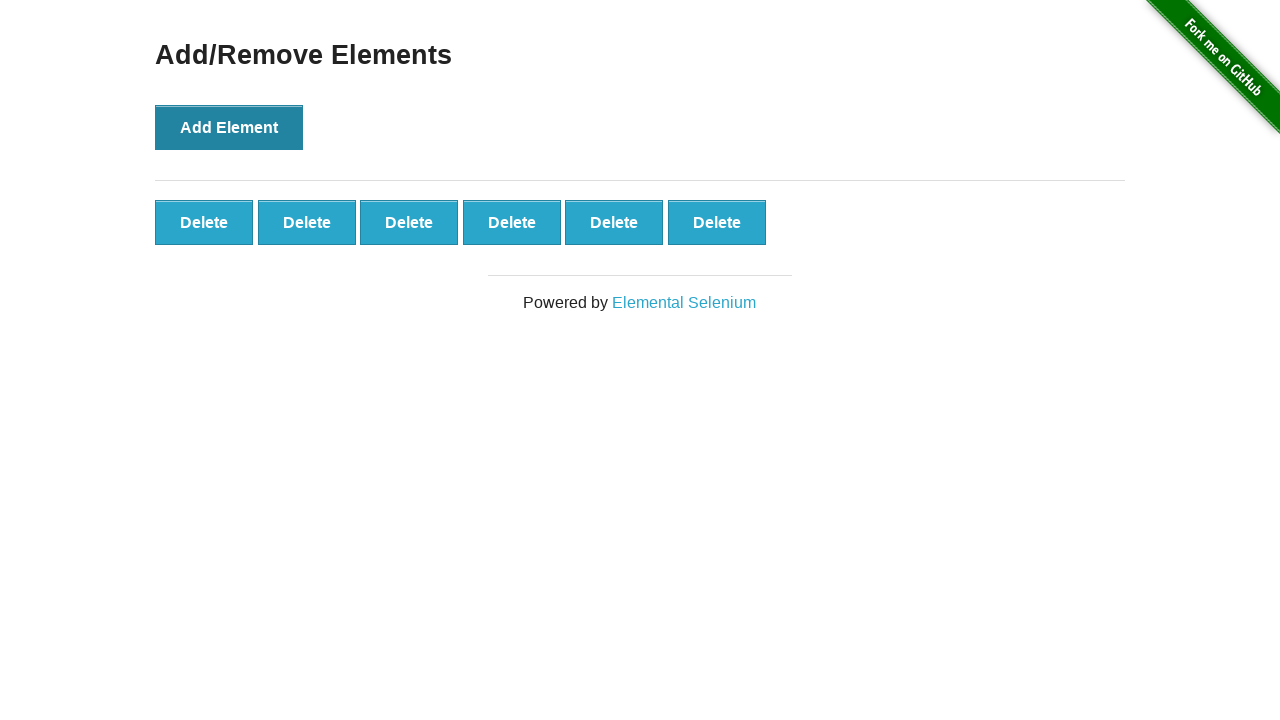

Clicked Add Element button (iteration 7 of 9) at (229, 127) on button[onclick='addElement()']
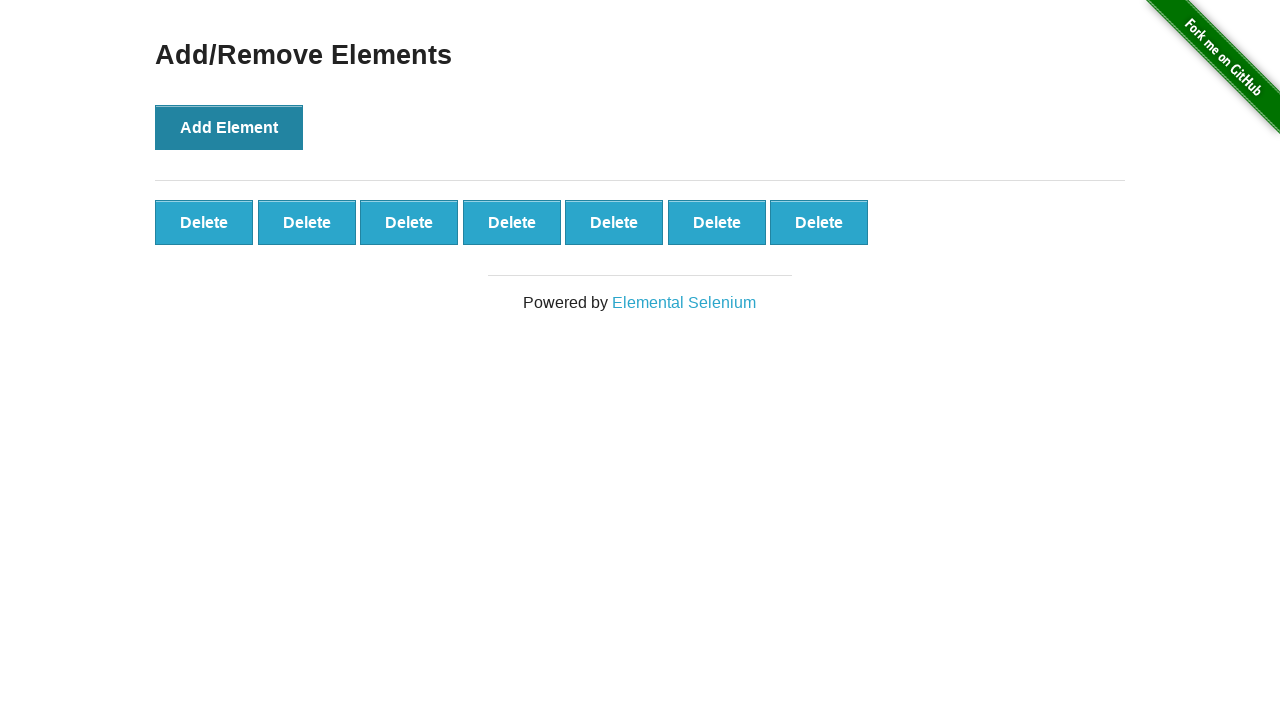

Clicked Add Element button (iteration 8 of 9) at (229, 127) on button[onclick='addElement()']
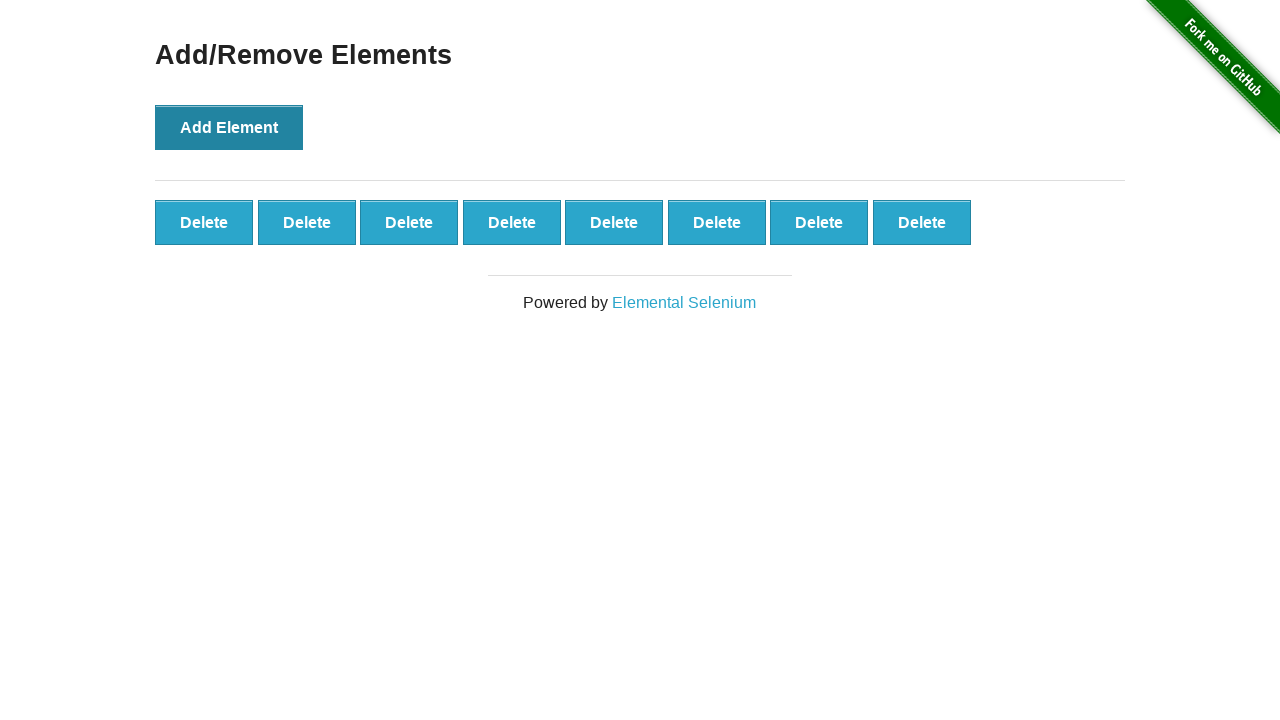

Clicked Add Element button (iteration 9 of 9) at (229, 127) on button[onclick='addElement()']
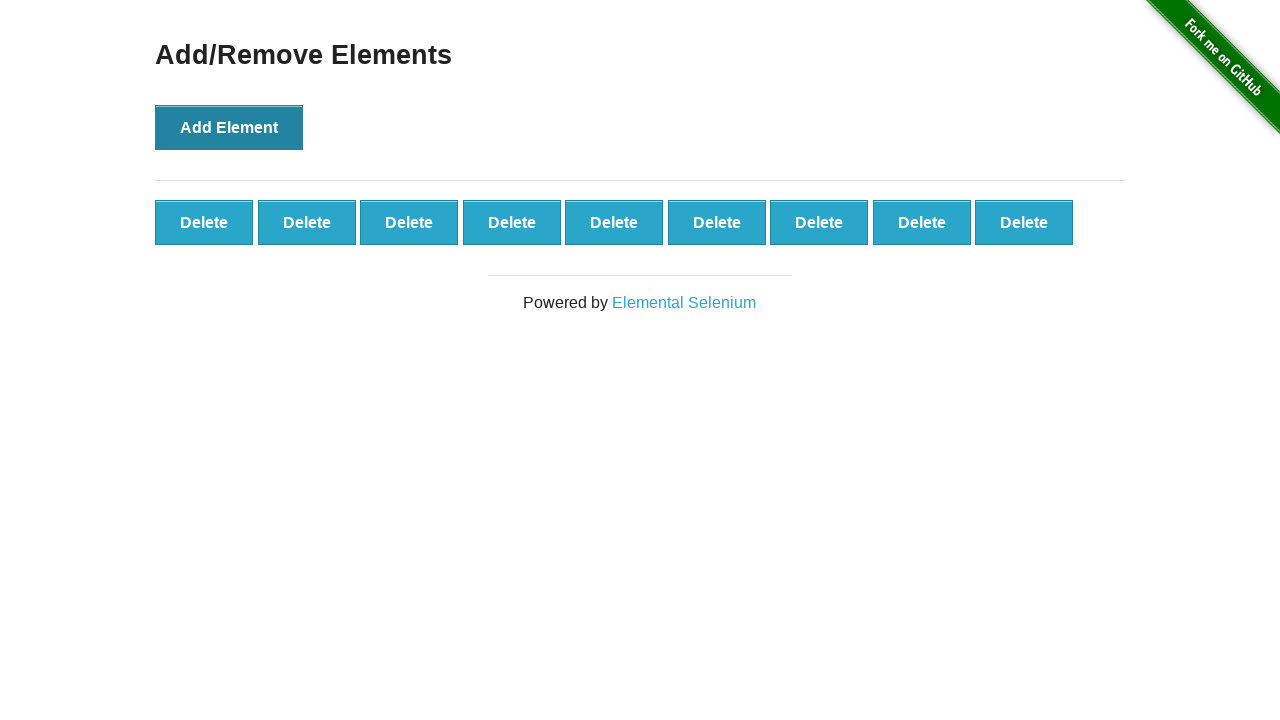

Waited for delete buttons to be present
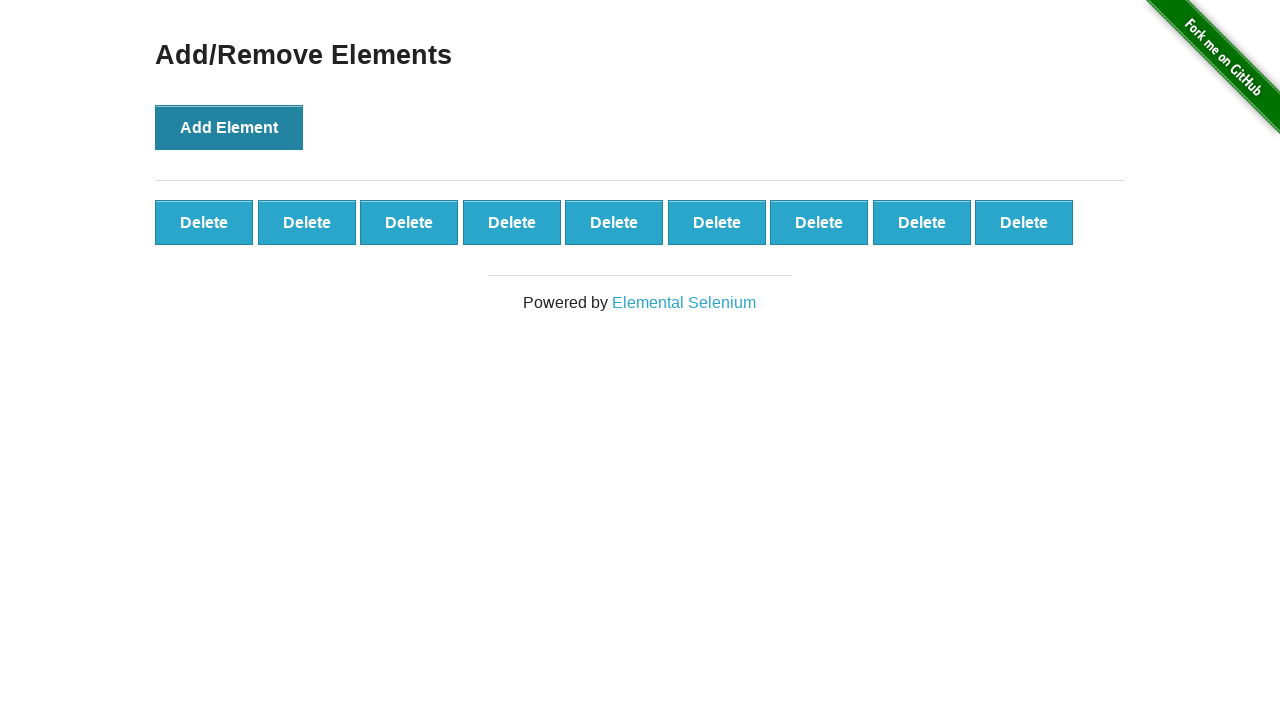

Located all delete buttons
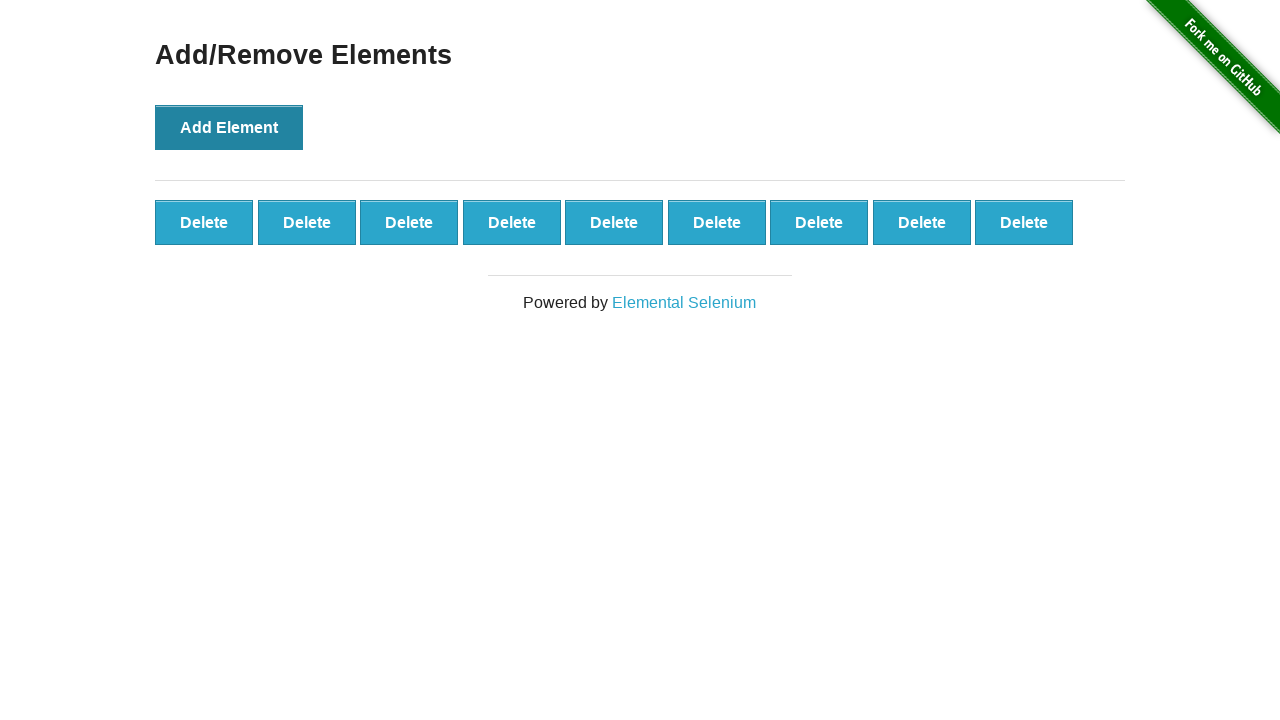

Verified that 9 delete buttons were successfully added
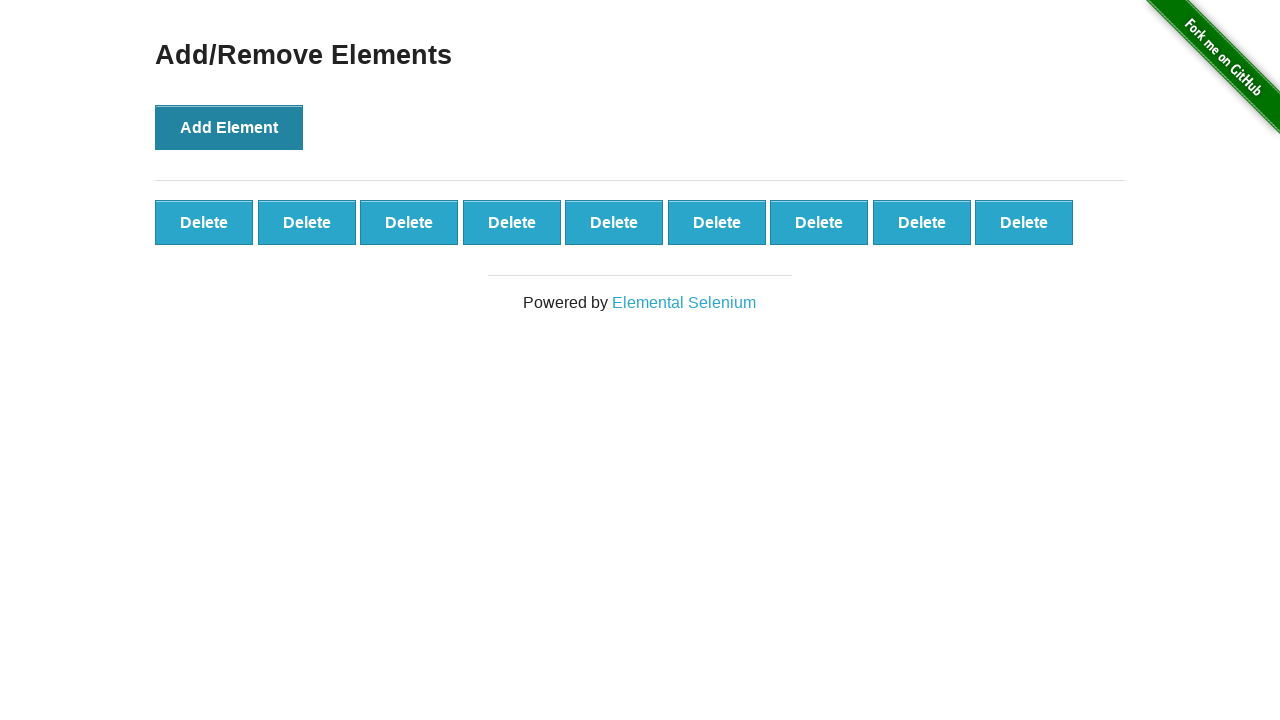

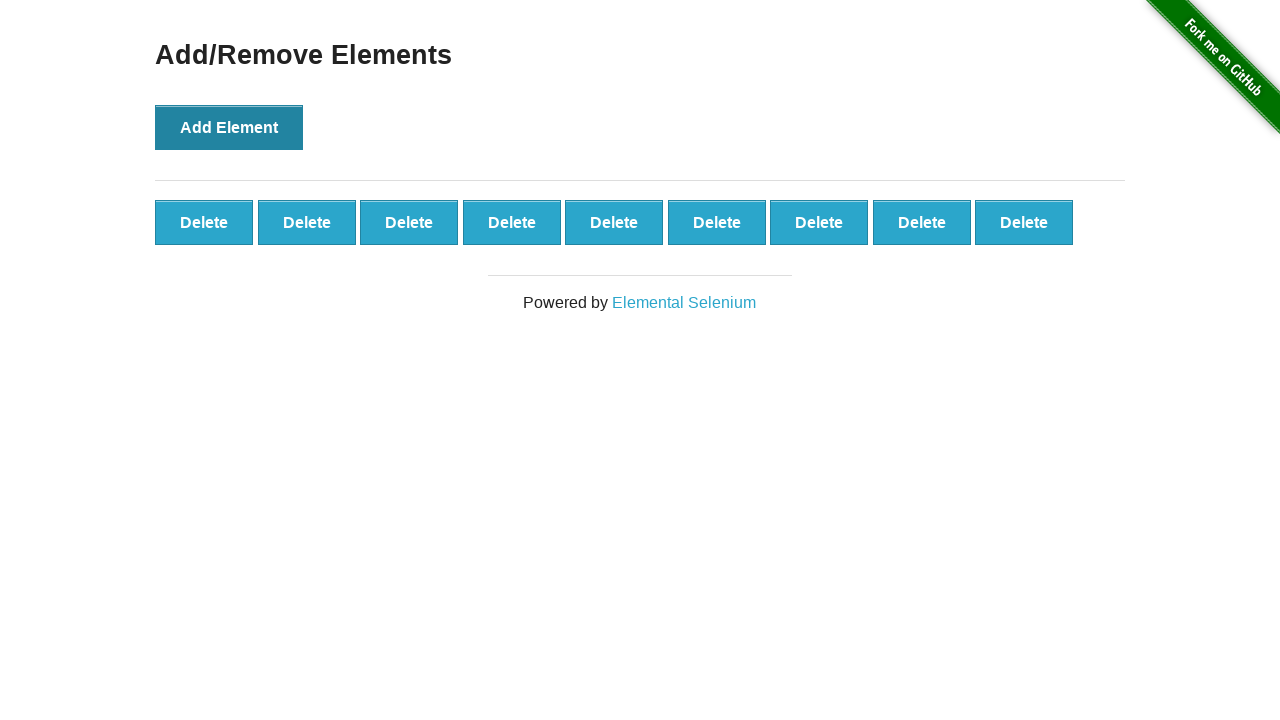